Navigates to the Linemate NBA trends page and verifies that trend content and insights are displayed on the page.

Starting URL: https://linemate.io/nba/trends

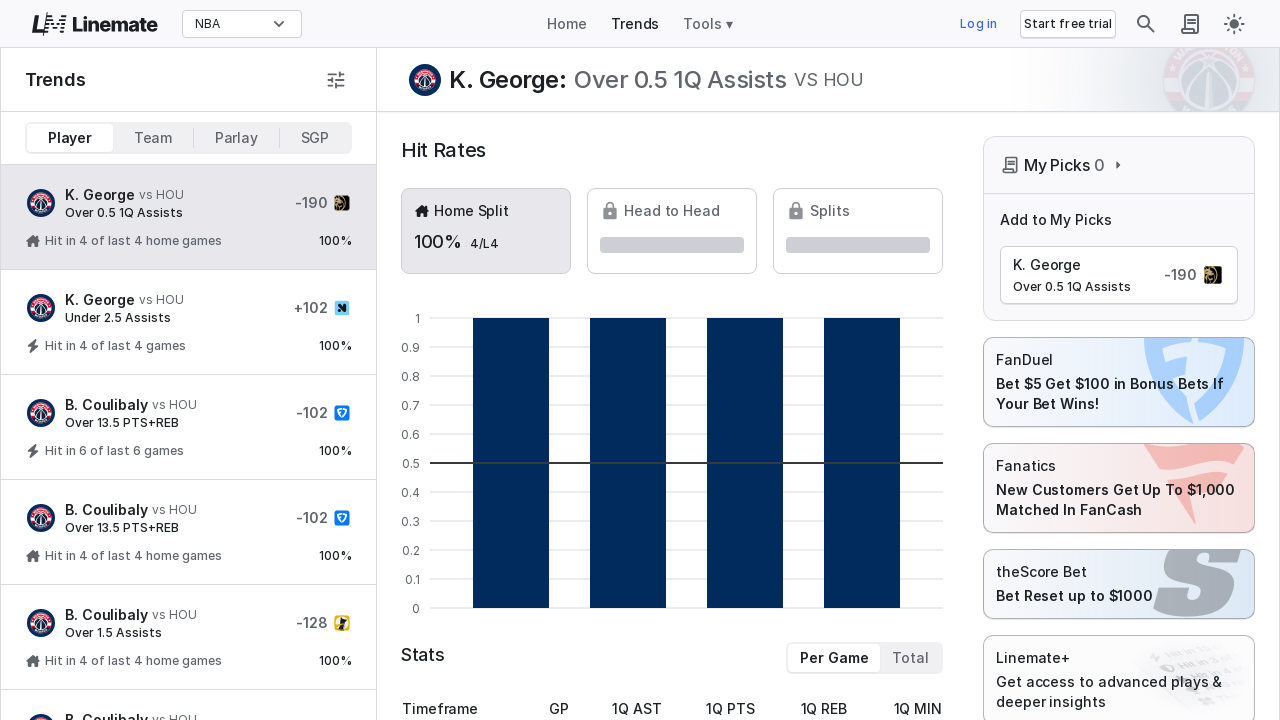

Navigated to Linemate NBA trends page
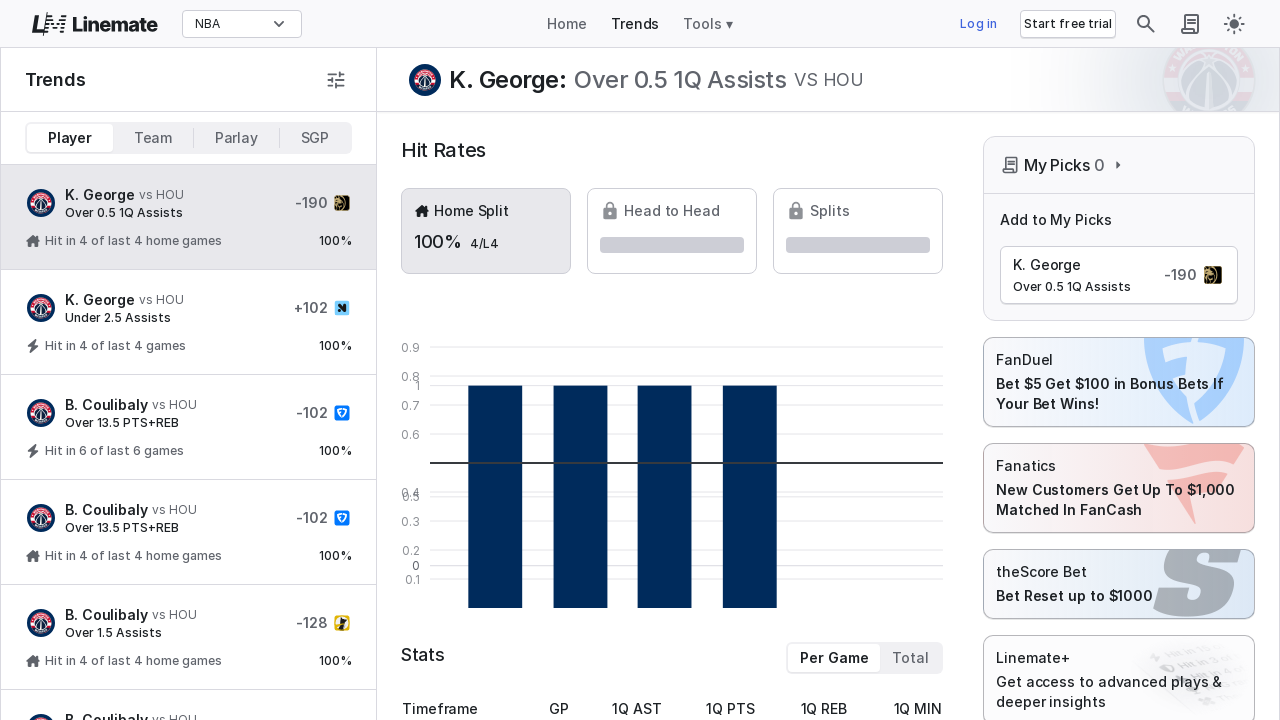

Trend content headers loaded
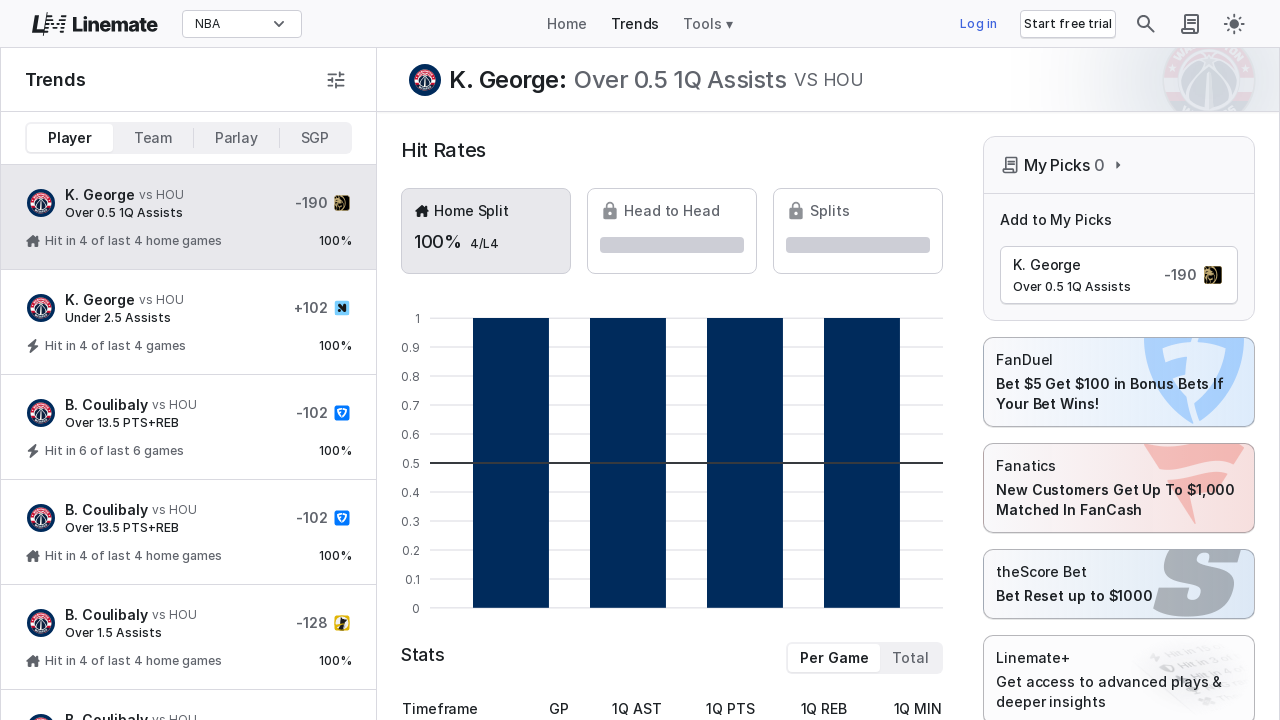

Trend insights section loaded
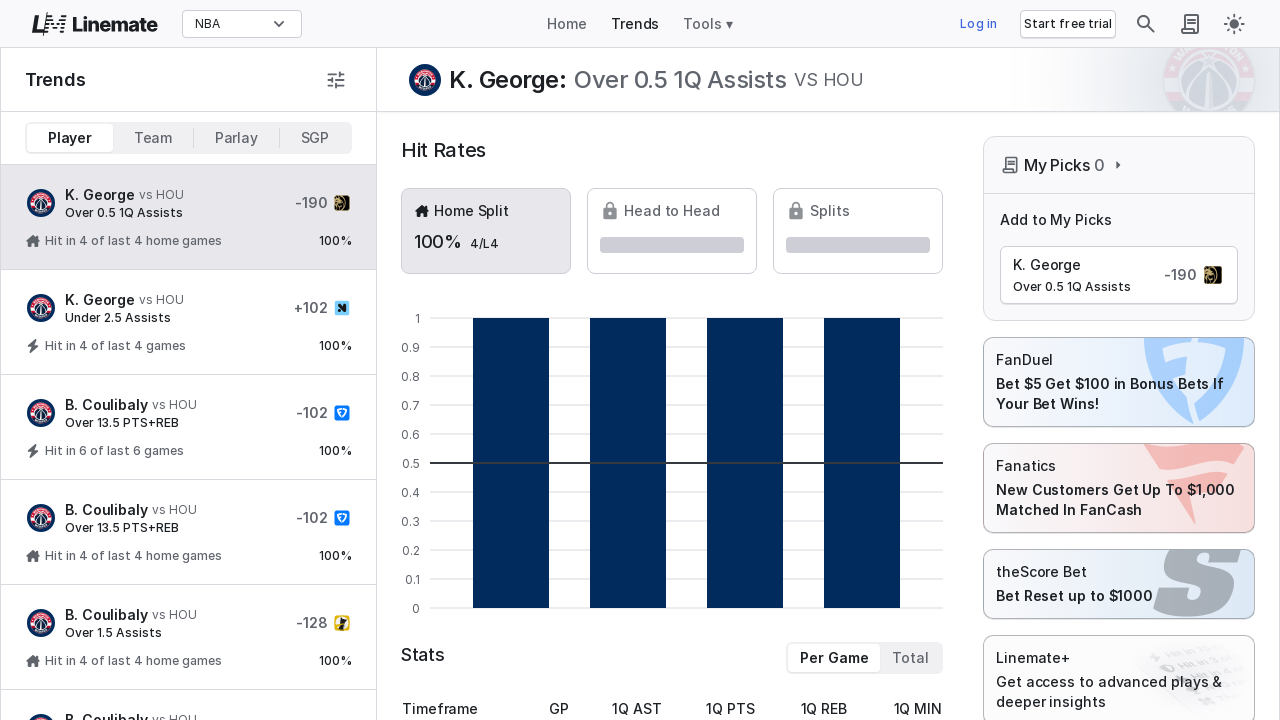

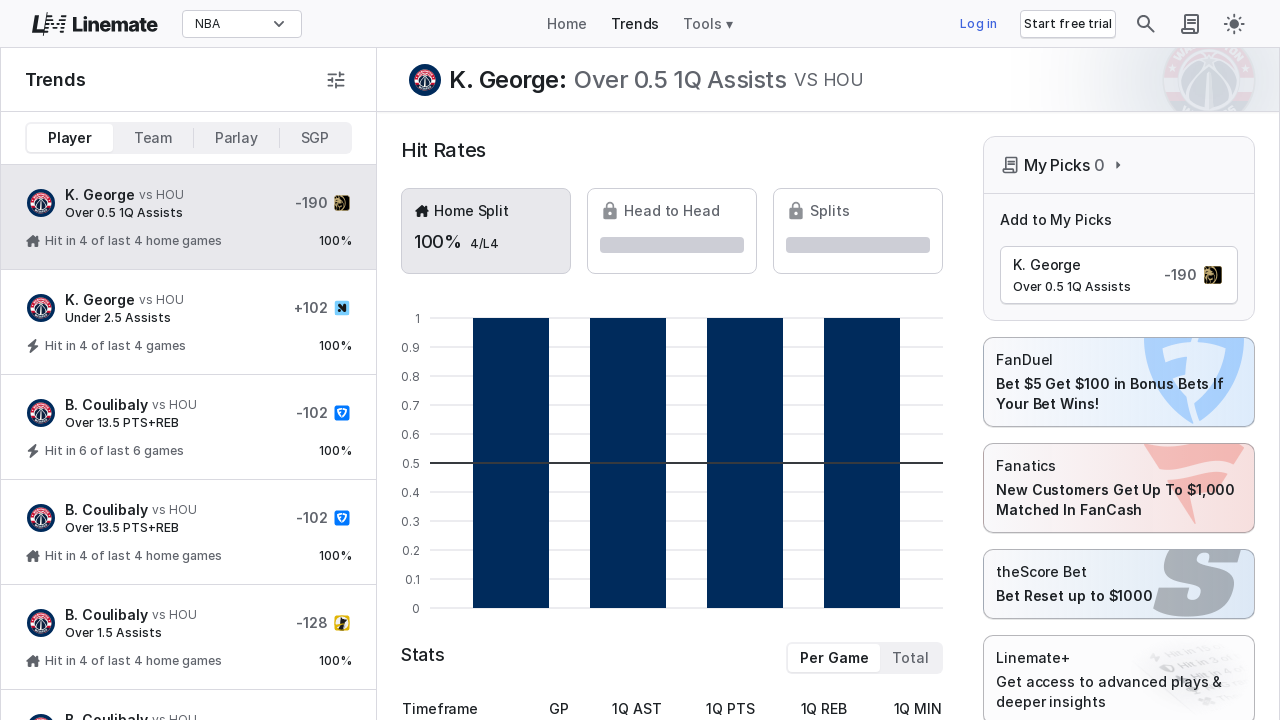